Tests that clicking "All" filter displays all todo items.

Starting URL: https://demo.playwright.dev/todomvc

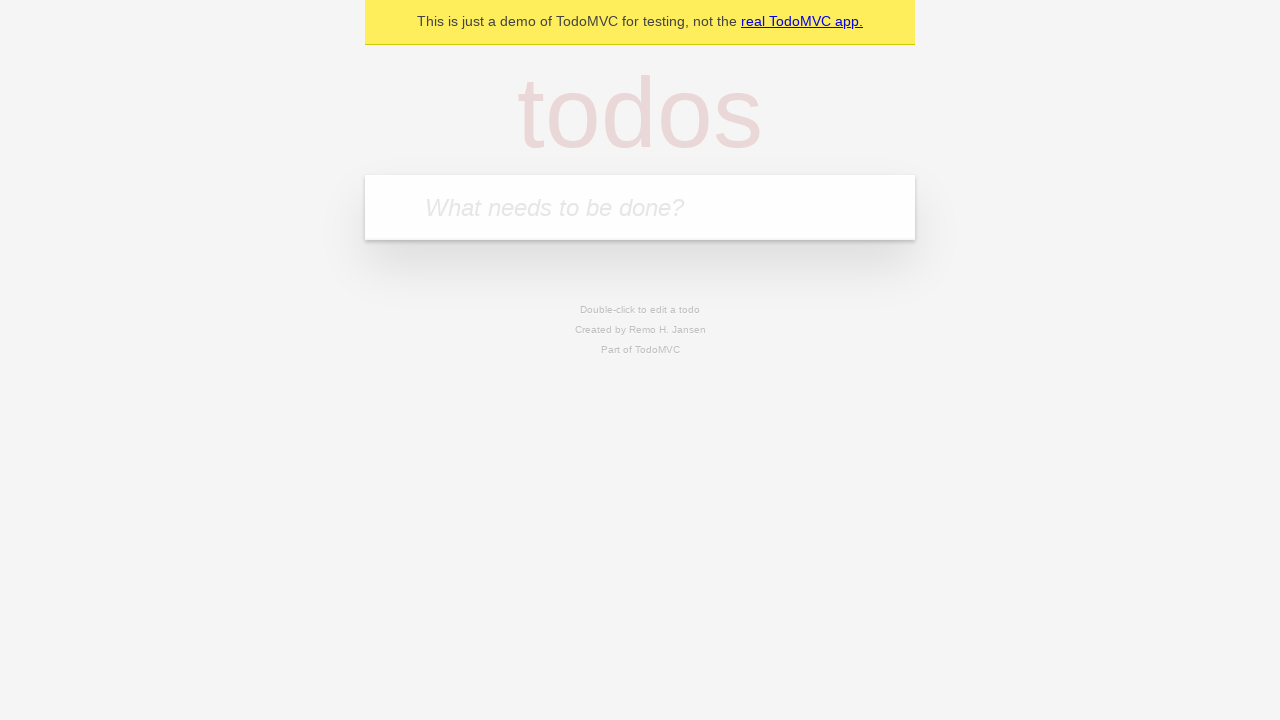

Filled todo input with 'buy some cheese' on internal:attr=[placeholder="What needs to be done?"i]
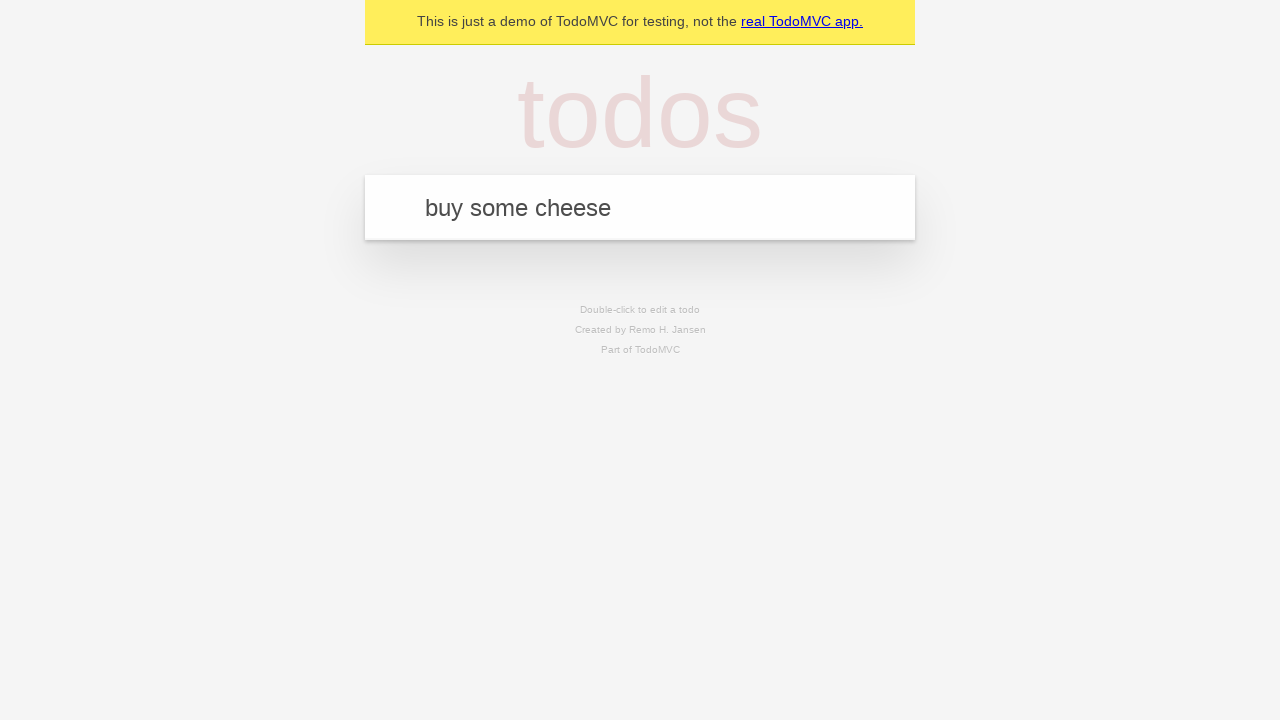

Pressed Enter to create todo 'buy some cheese' on internal:attr=[placeholder="What needs to be done?"i]
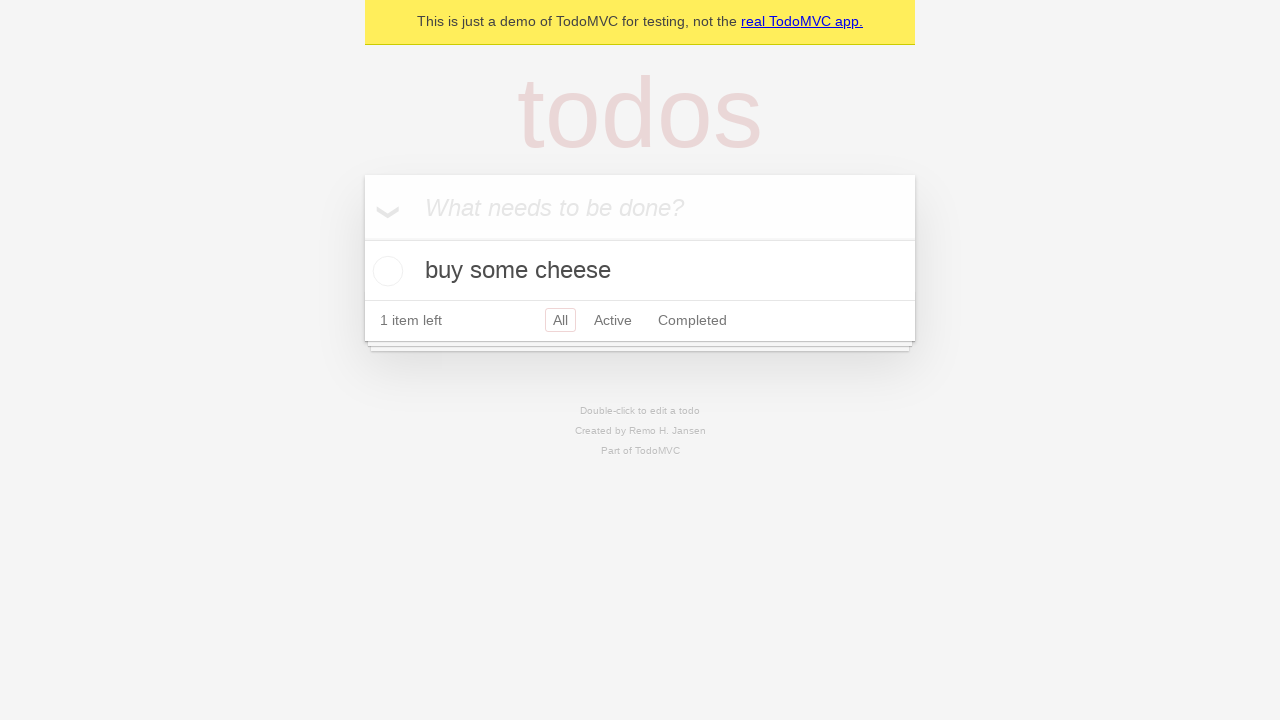

Filled todo input with 'feed the cat' on internal:attr=[placeholder="What needs to be done?"i]
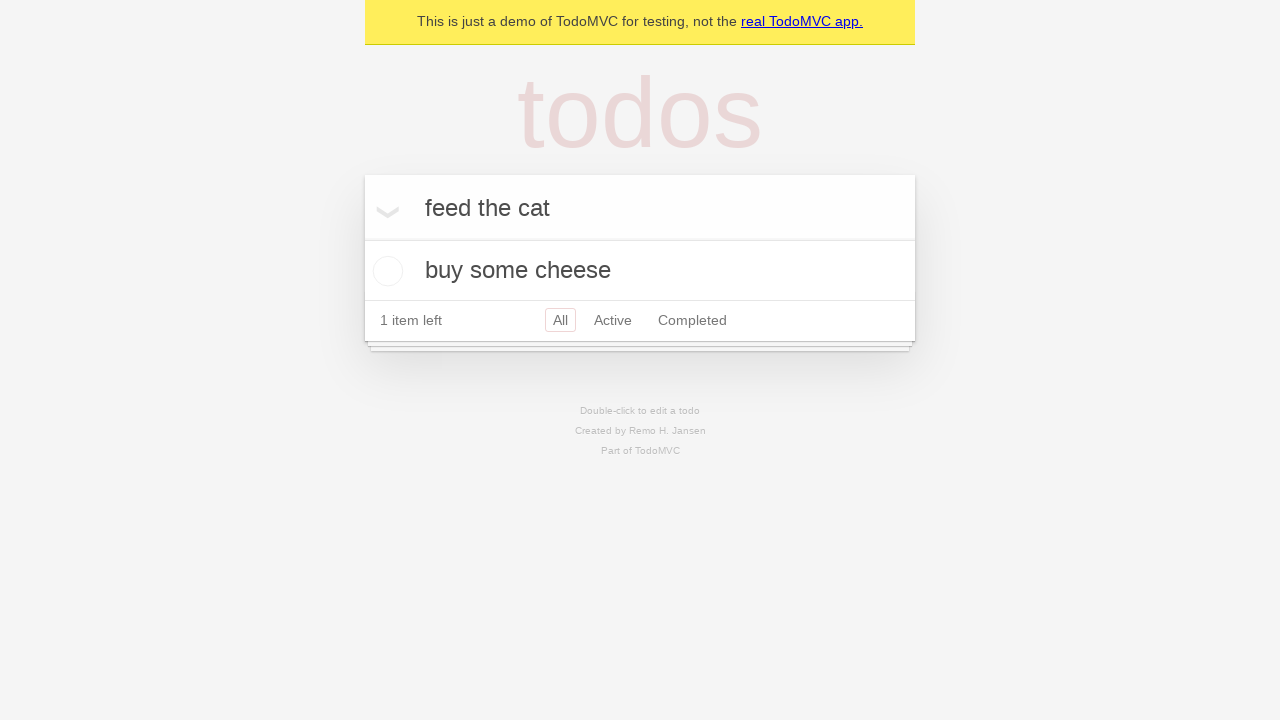

Pressed Enter to create todo 'feed the cat' on internal:attr=[placeholder="What needs to be done?"i]
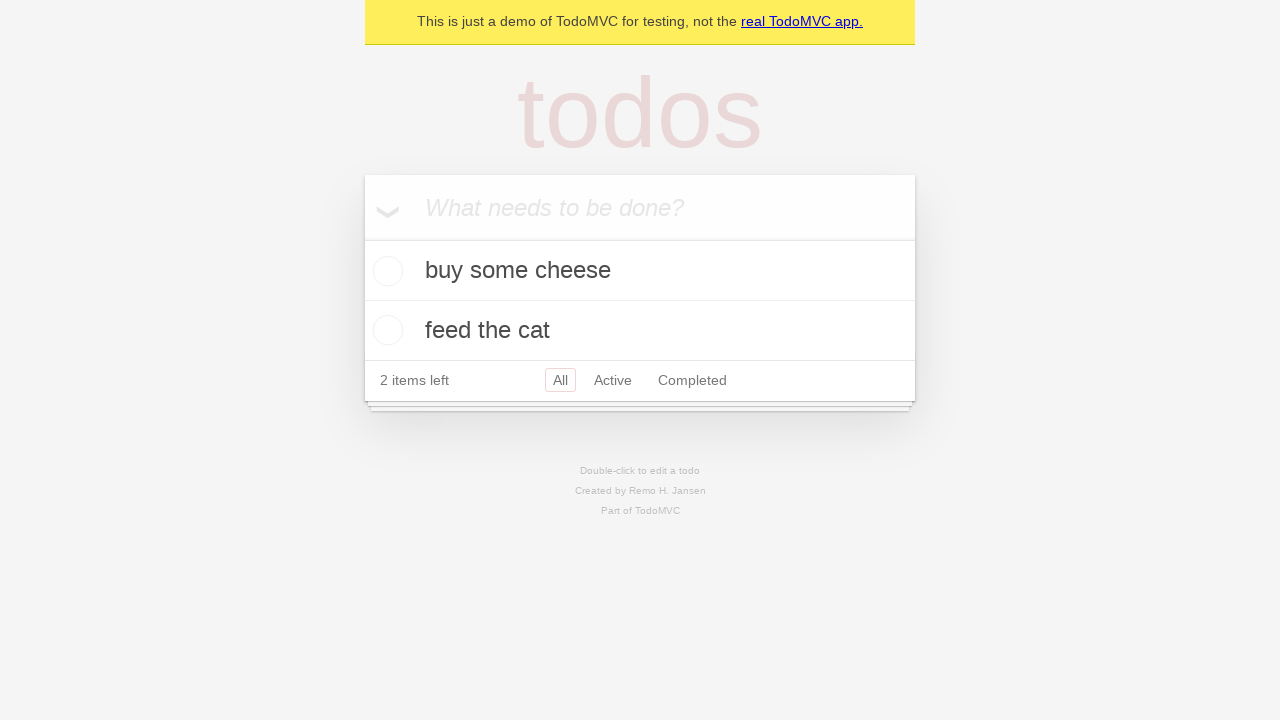

Filled todo input with 'book a doctors appointment' on internal:attr=[placeholder="What needs to be done?"i]
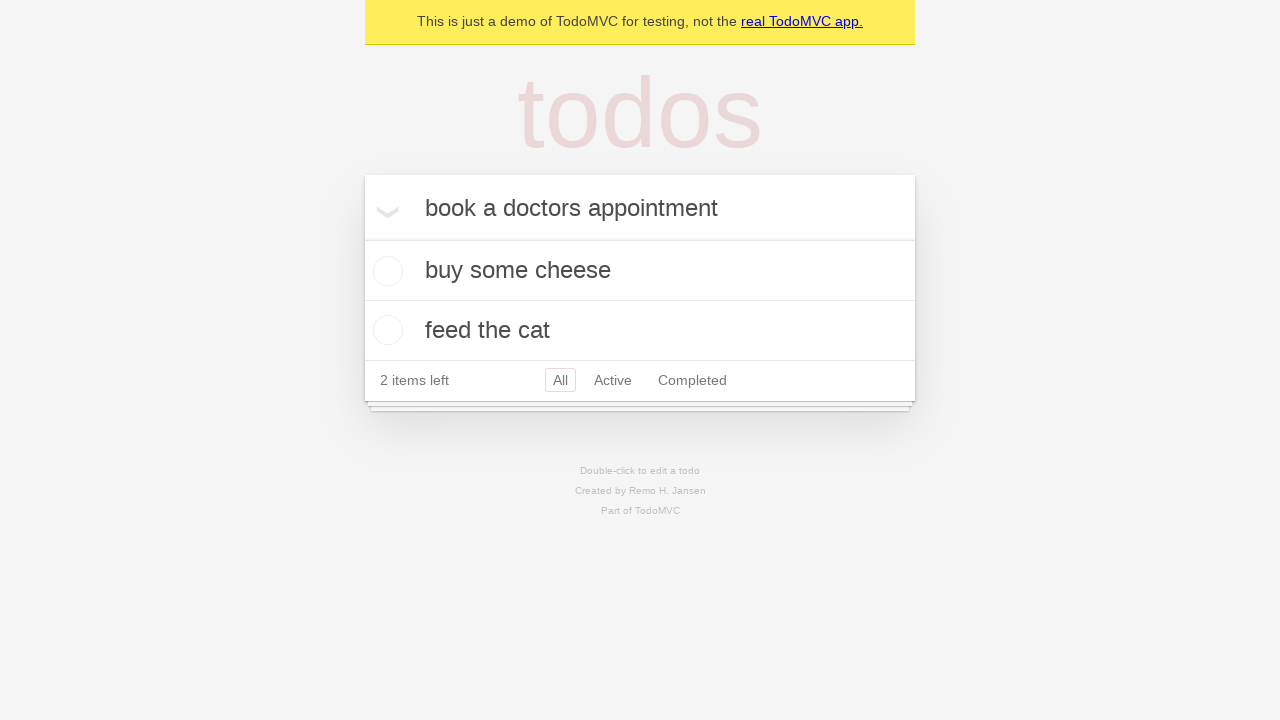

Pressed Enter to create todo 'book a doctors appointment' on internal:attr=[placeholder="What needs to be done?"i]
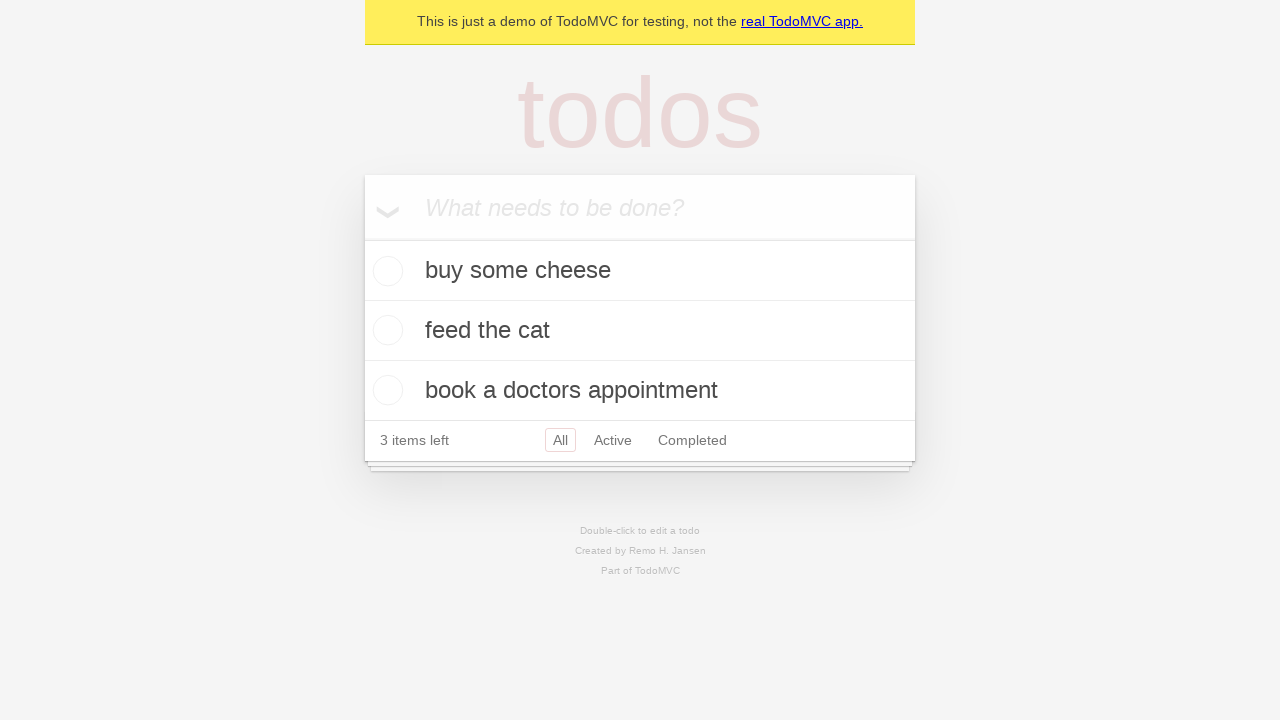

Waited for all 3 todo items to be created
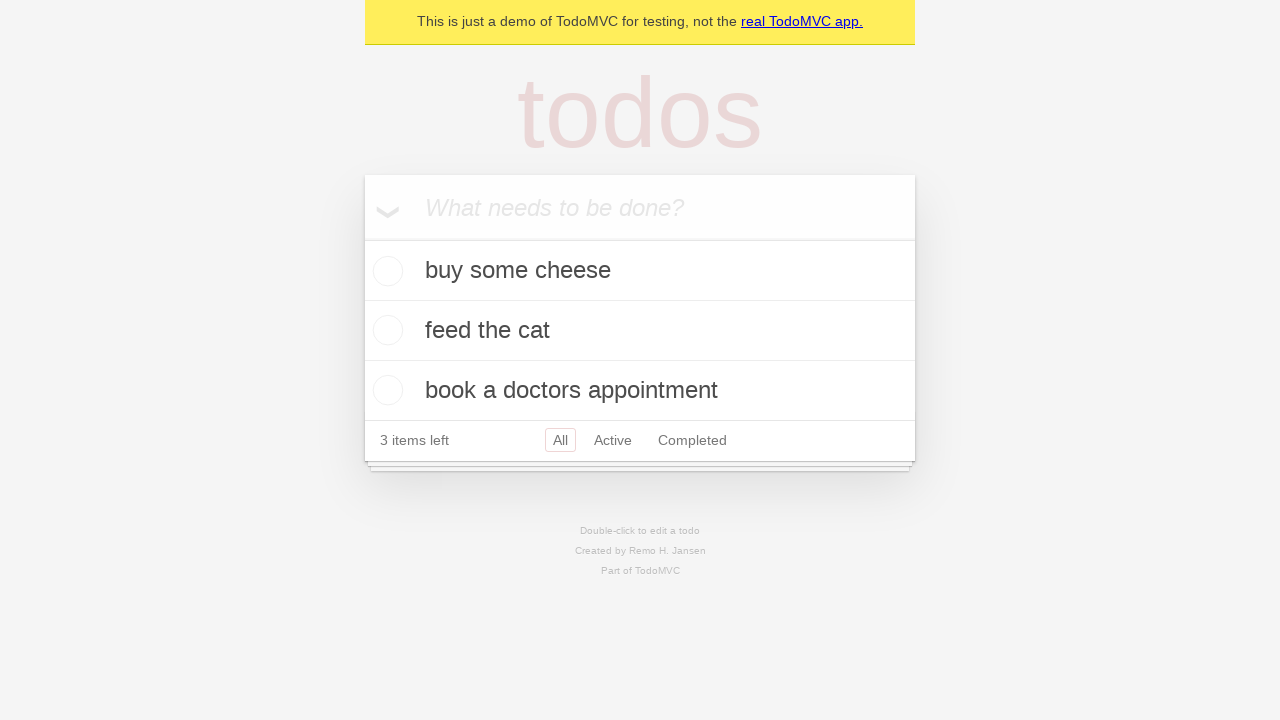

Checked the second todo item (feed the cat) at (385, 330) on internal:testid=[data-testid="todo-item"s] >> nth=1 >> internal:role=checkbox
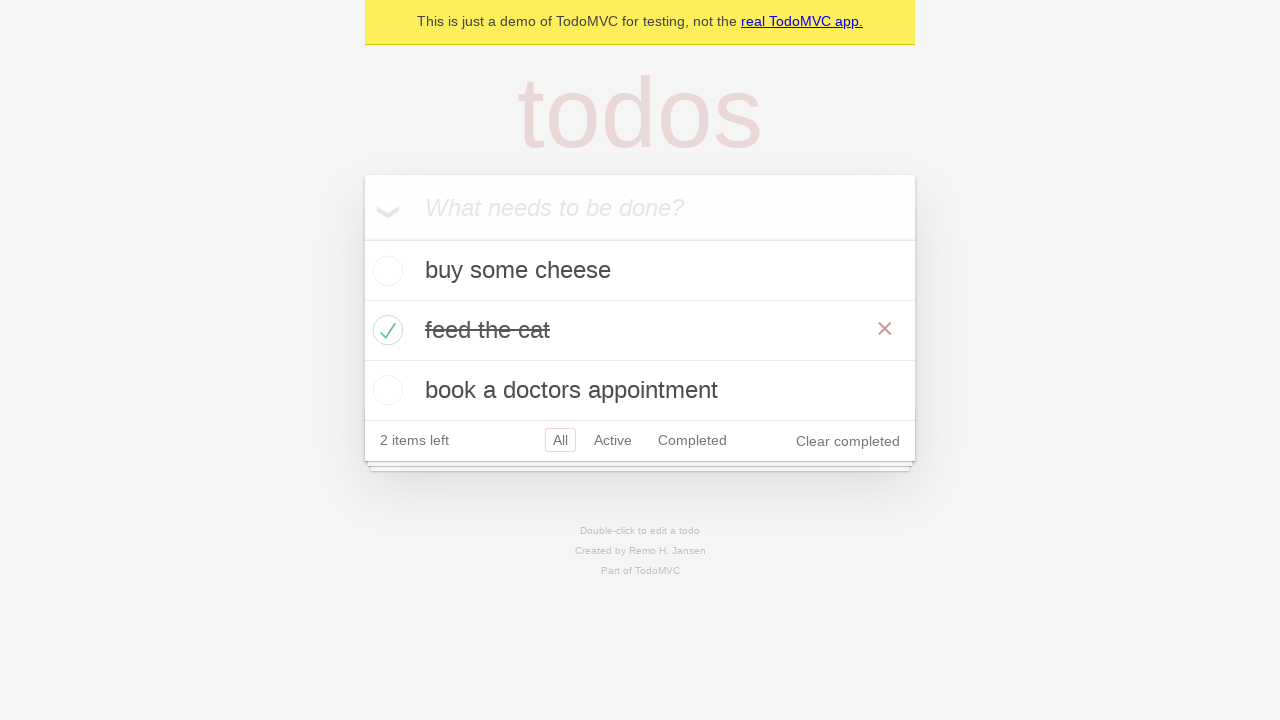

Clicked Active filter to display active todos at (613, 440) on internal:role=link[name="Active"i]
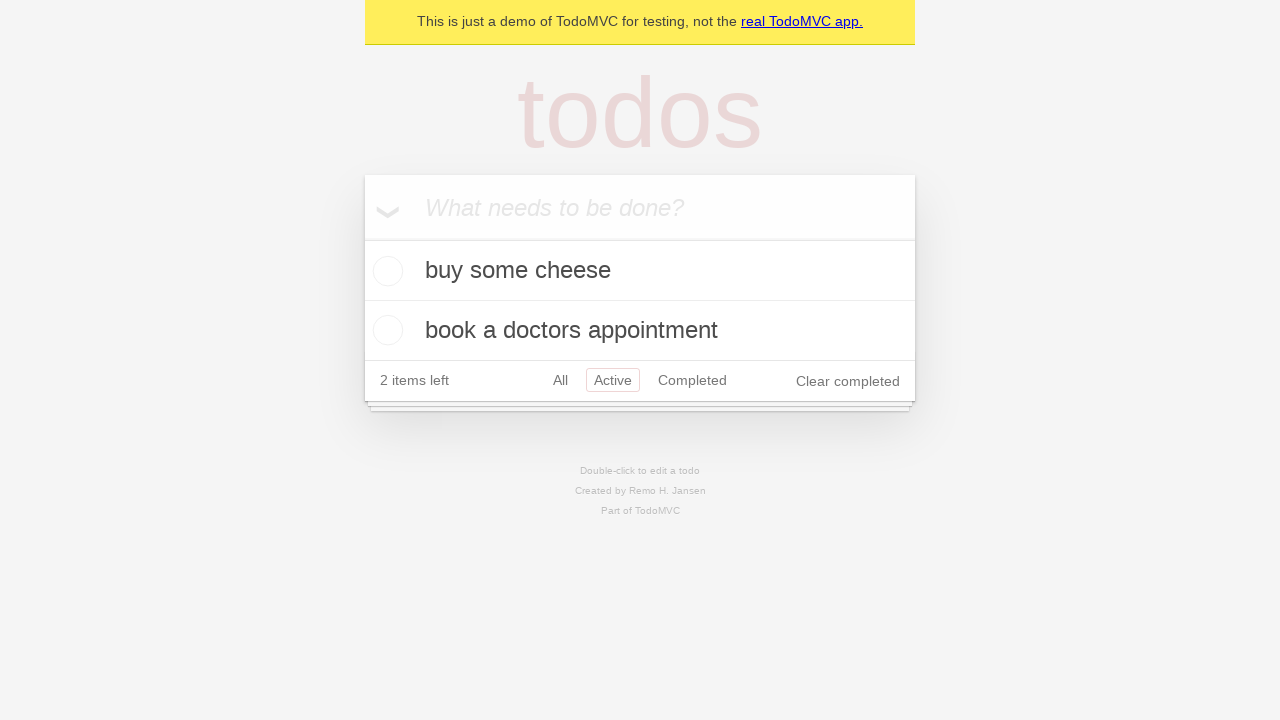

Clicked Completed filter to display completed todos at (692, 380) on internal:role=link[name="Completed"i]
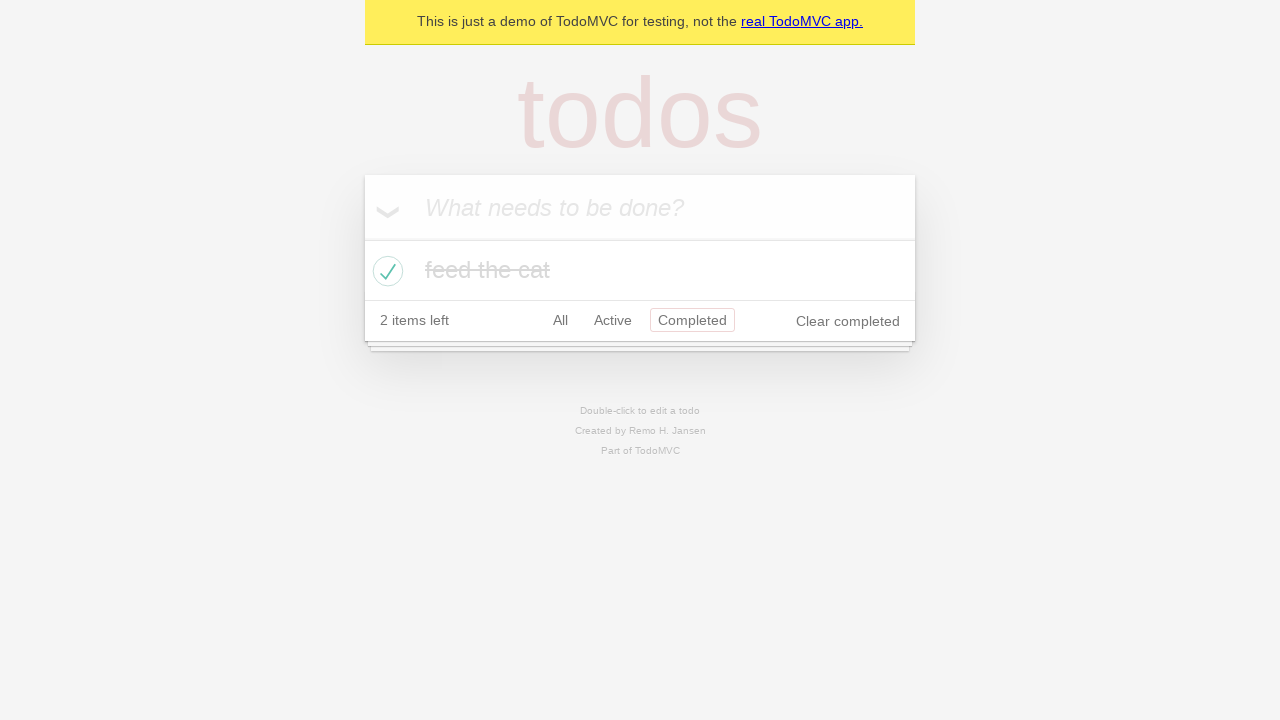

Clicked All filter to display all todos at (560, 320) on internal:role=link[name="All"i]
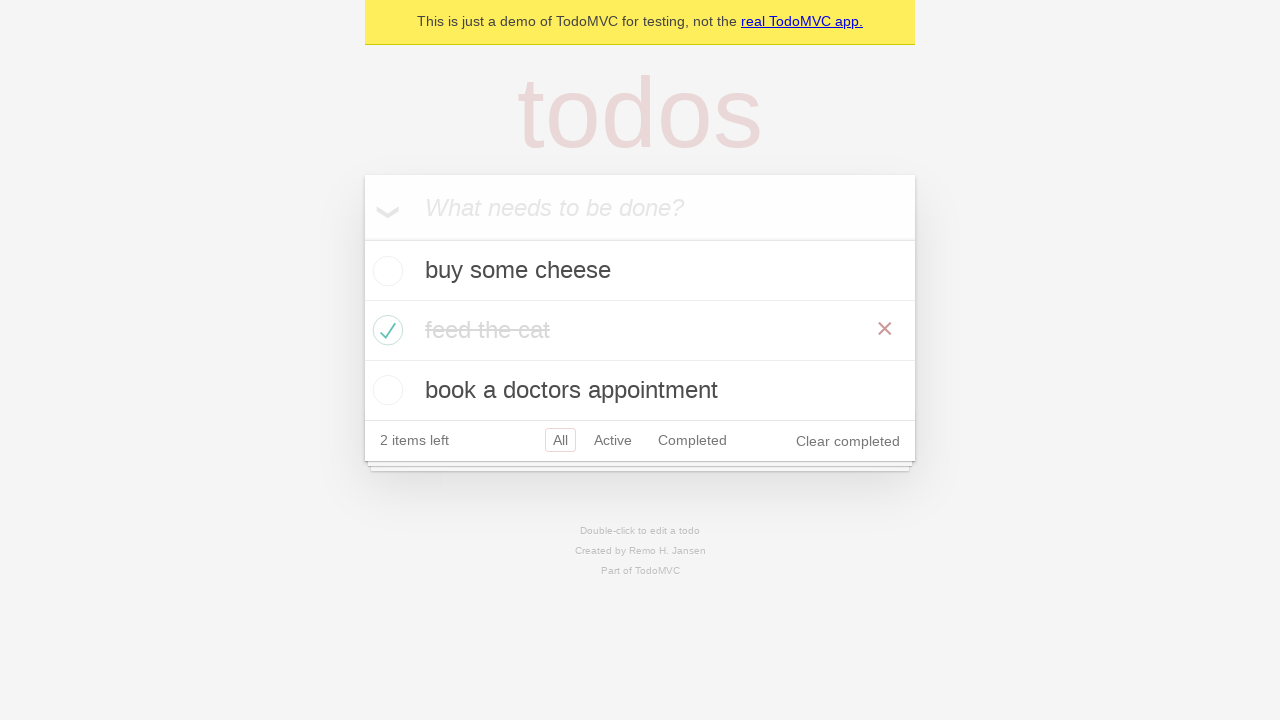

Verified all 3 todo items are now visible in All view
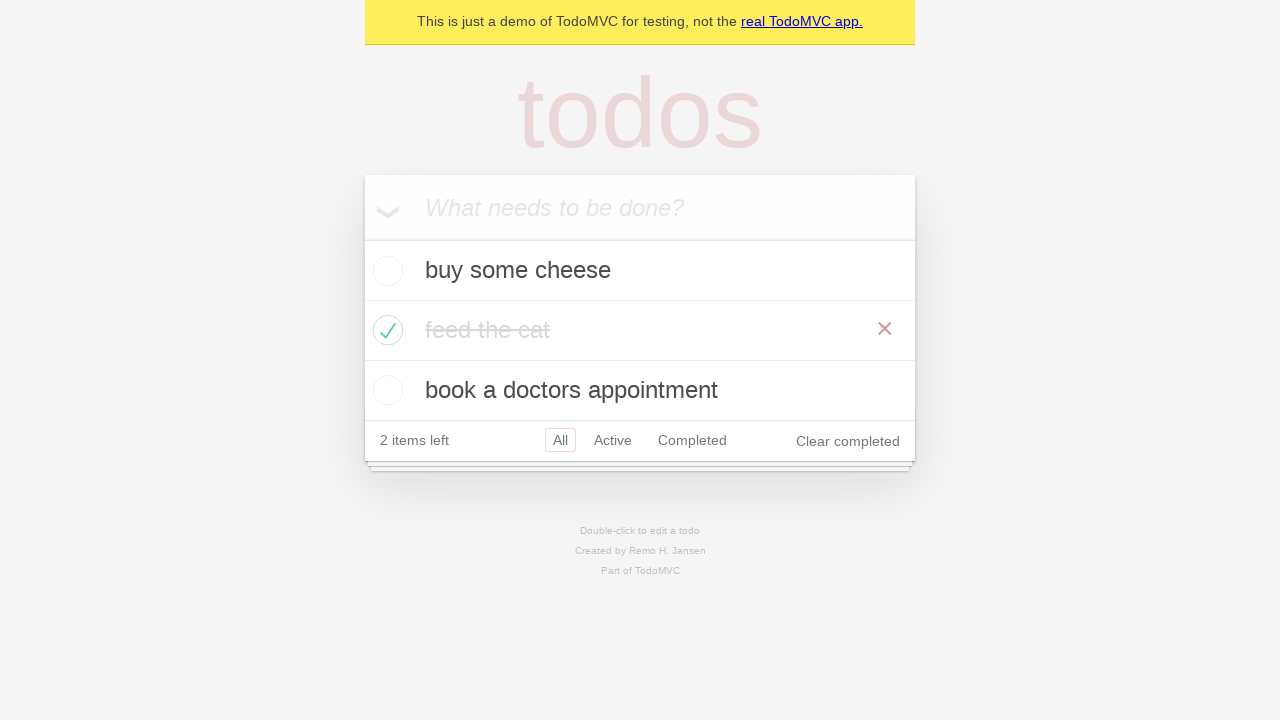

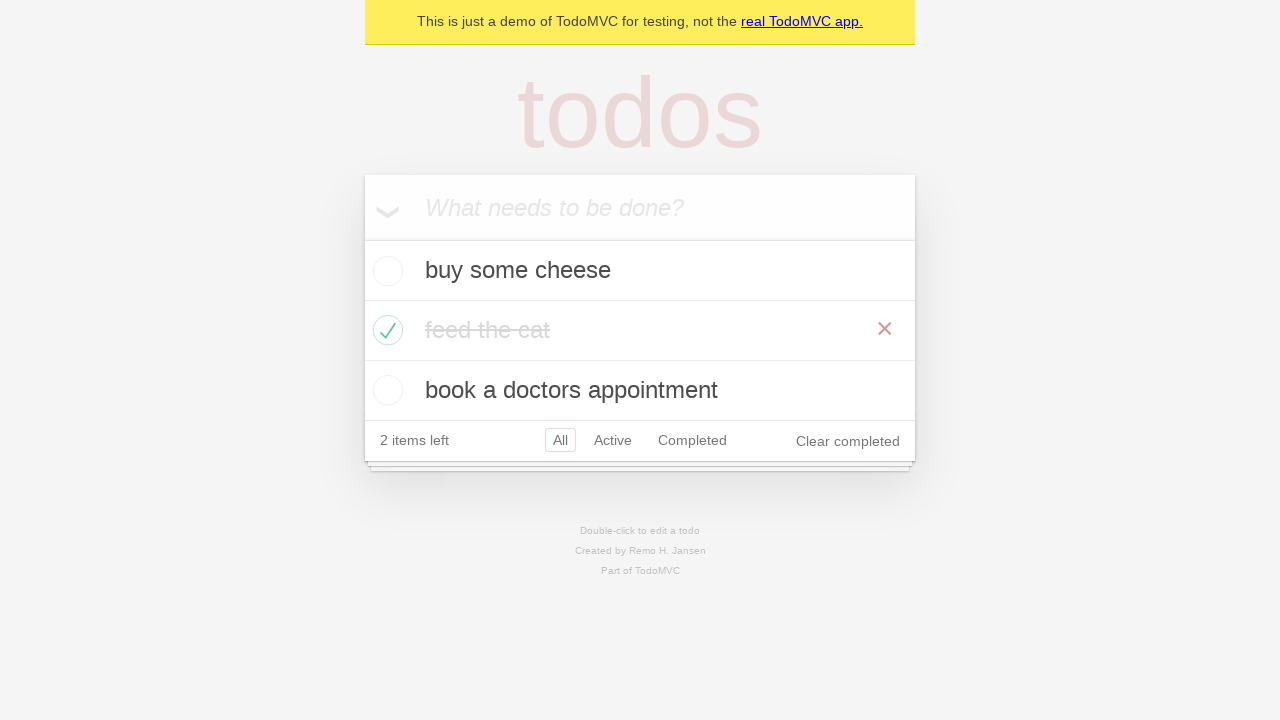